Tests working with multiple browser windows by clicking a link that opens a new window, then switching between windows using window handles order (first/last) and verifying the correct window is in focus by checking page titles.

Starting URL: https://the-internet.herokuapp.com/windows

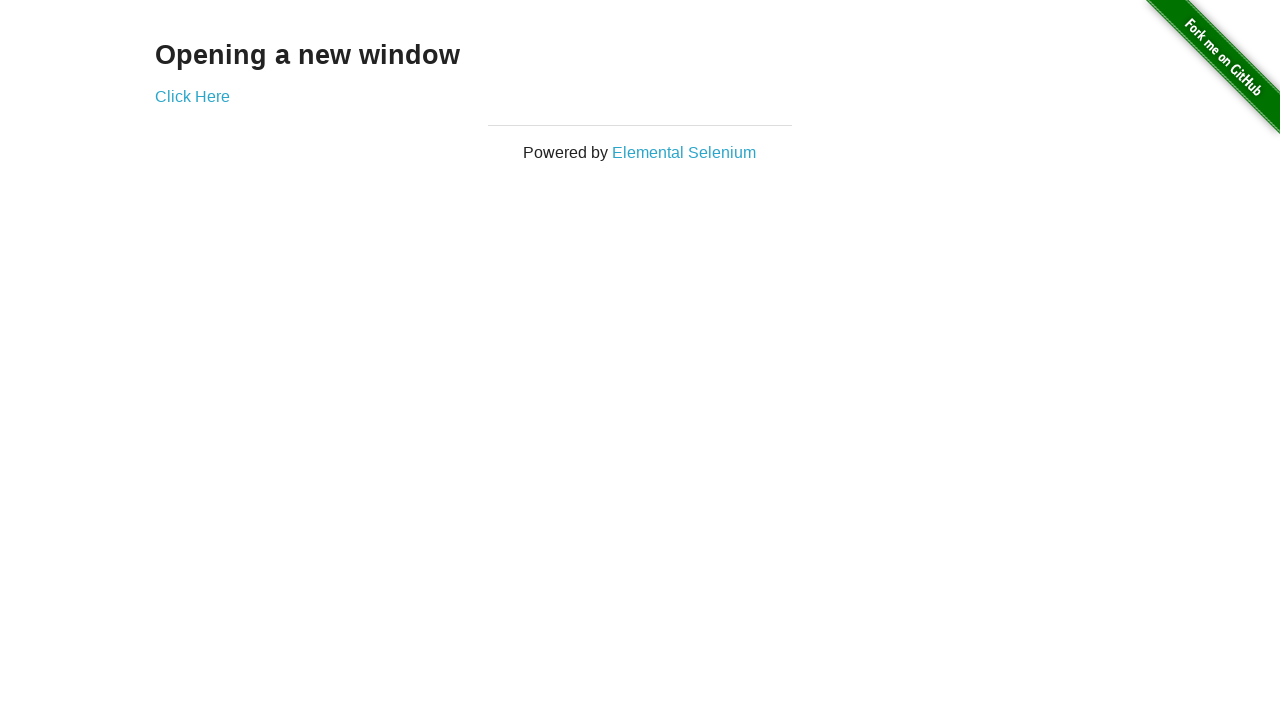

Clicked link that opens a new window at (192, 96) on .example a
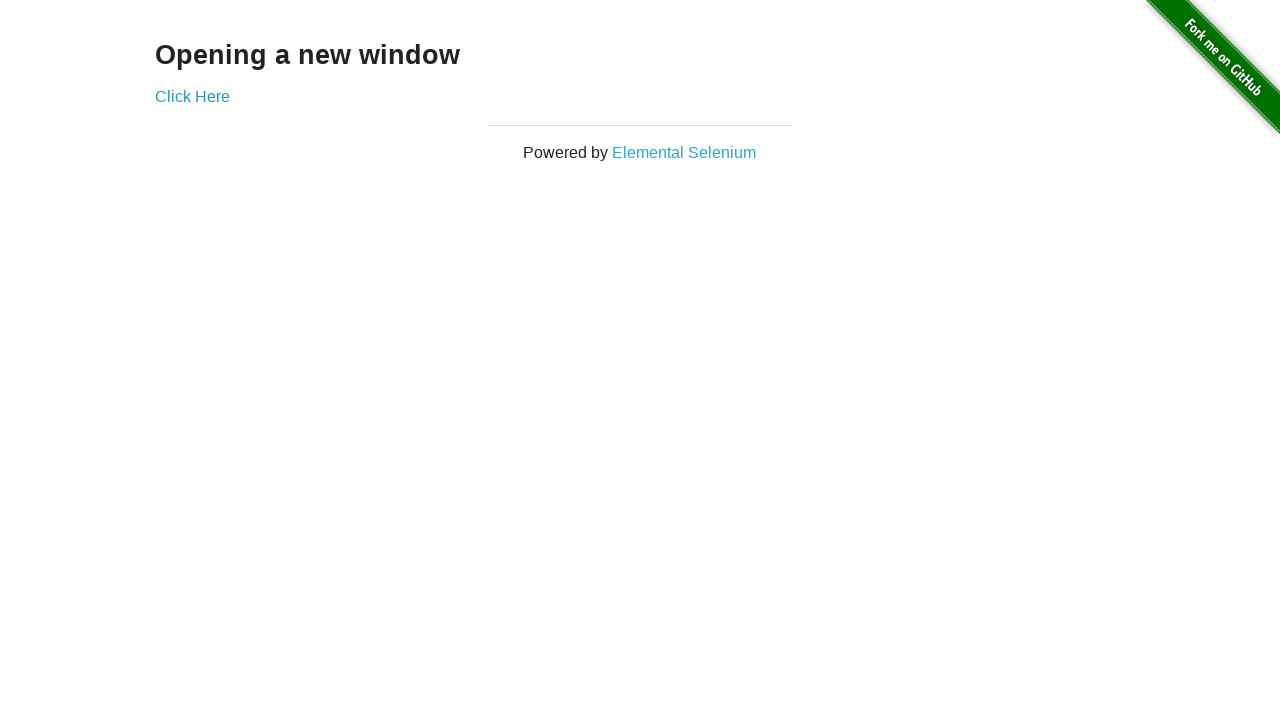

New window opened and captured
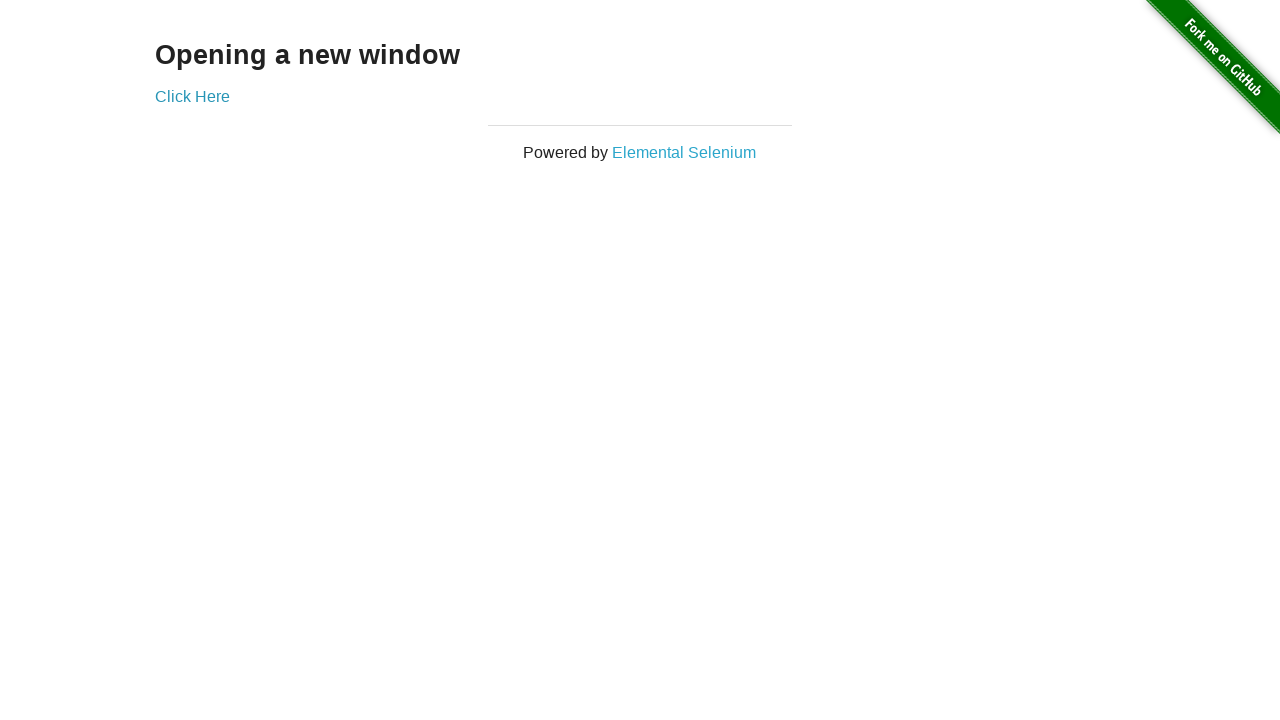

Brought original window to front
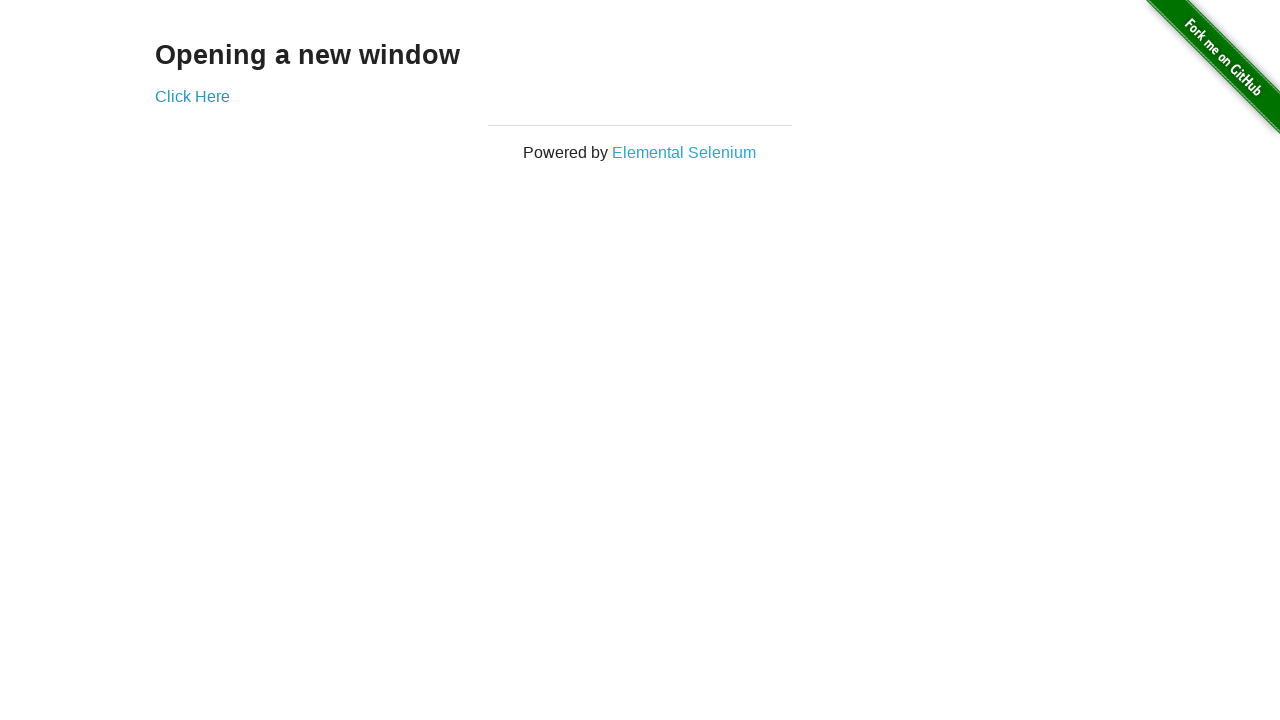

Verified original window title is 'The Internet'
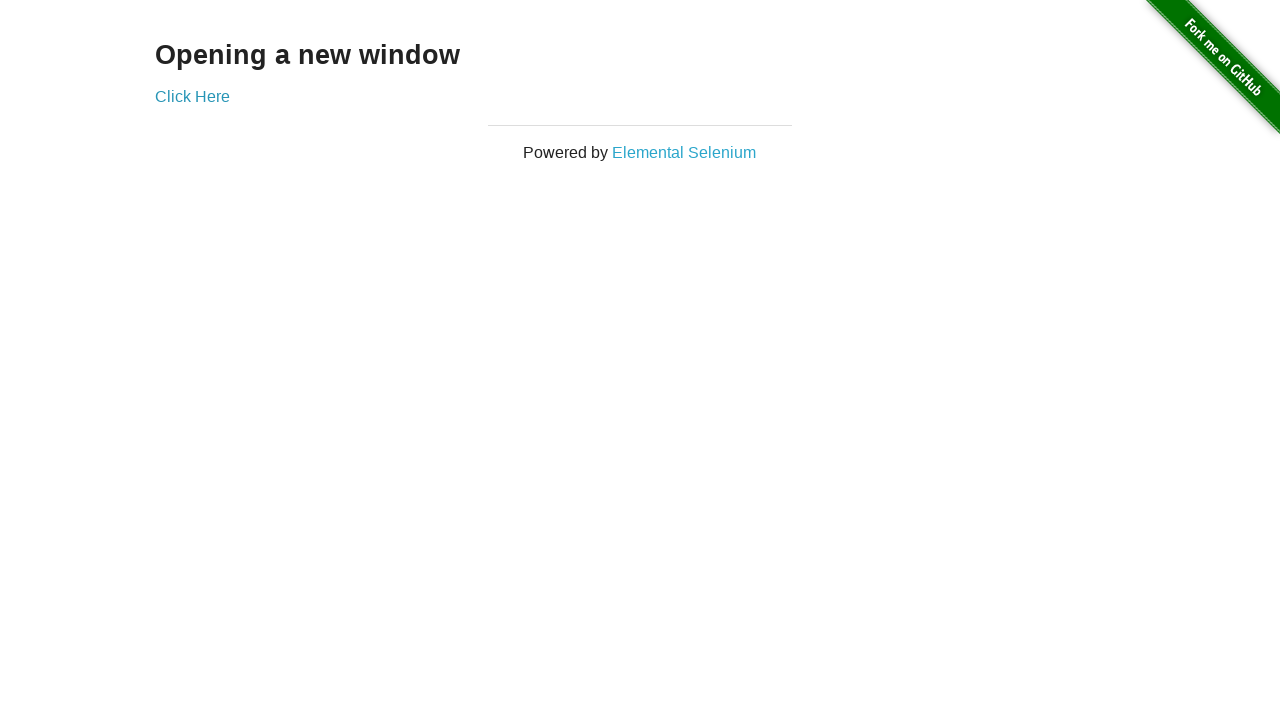

Waited for new window to fully load
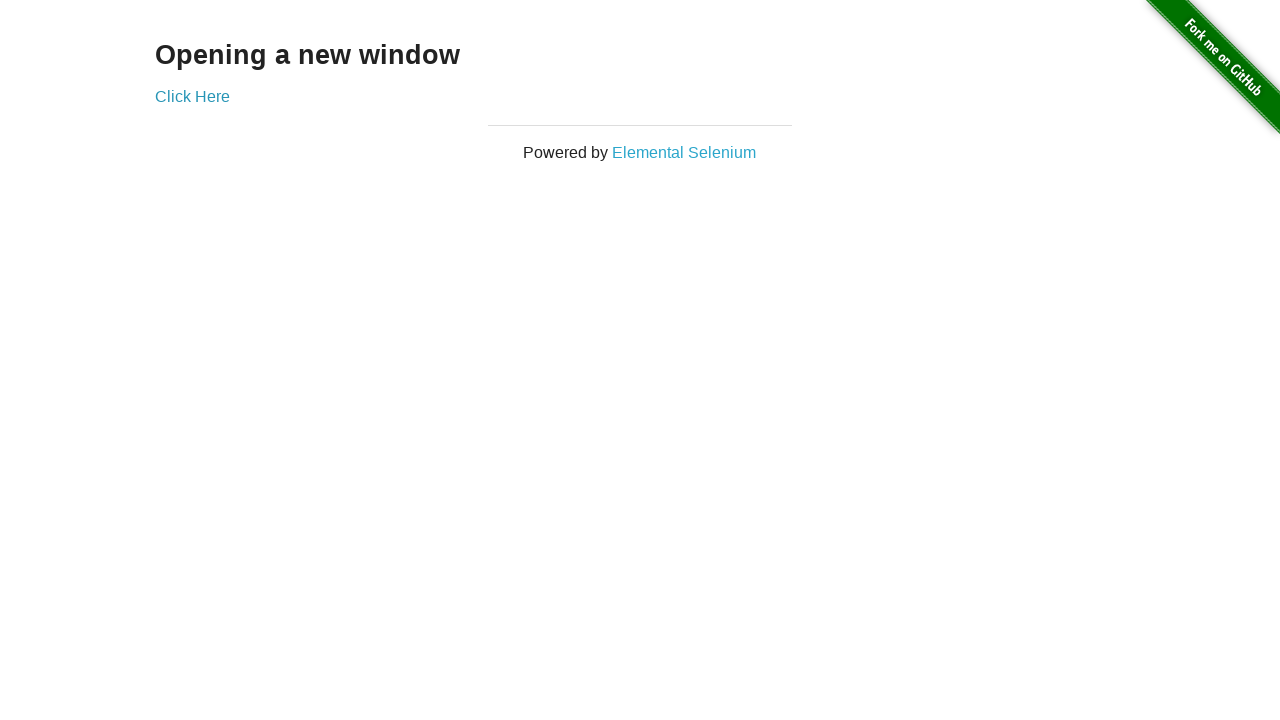

Brought new window to front
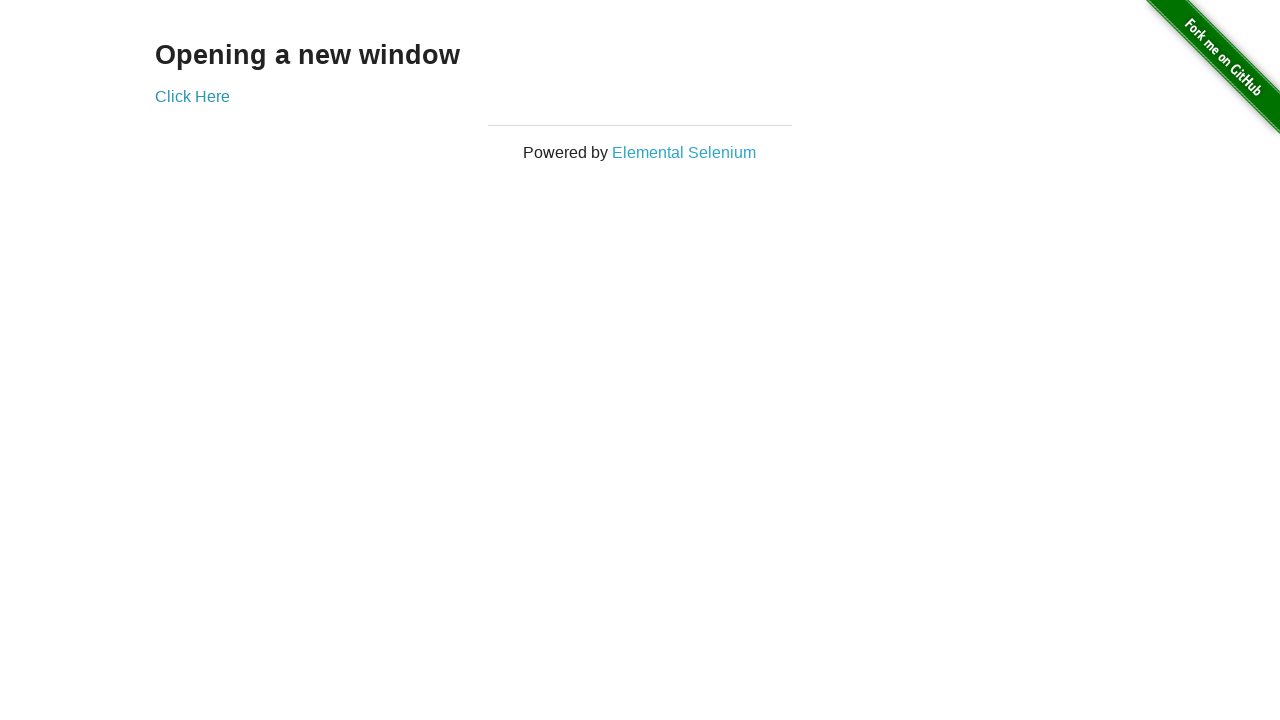

Verified new window title is 'New Window'
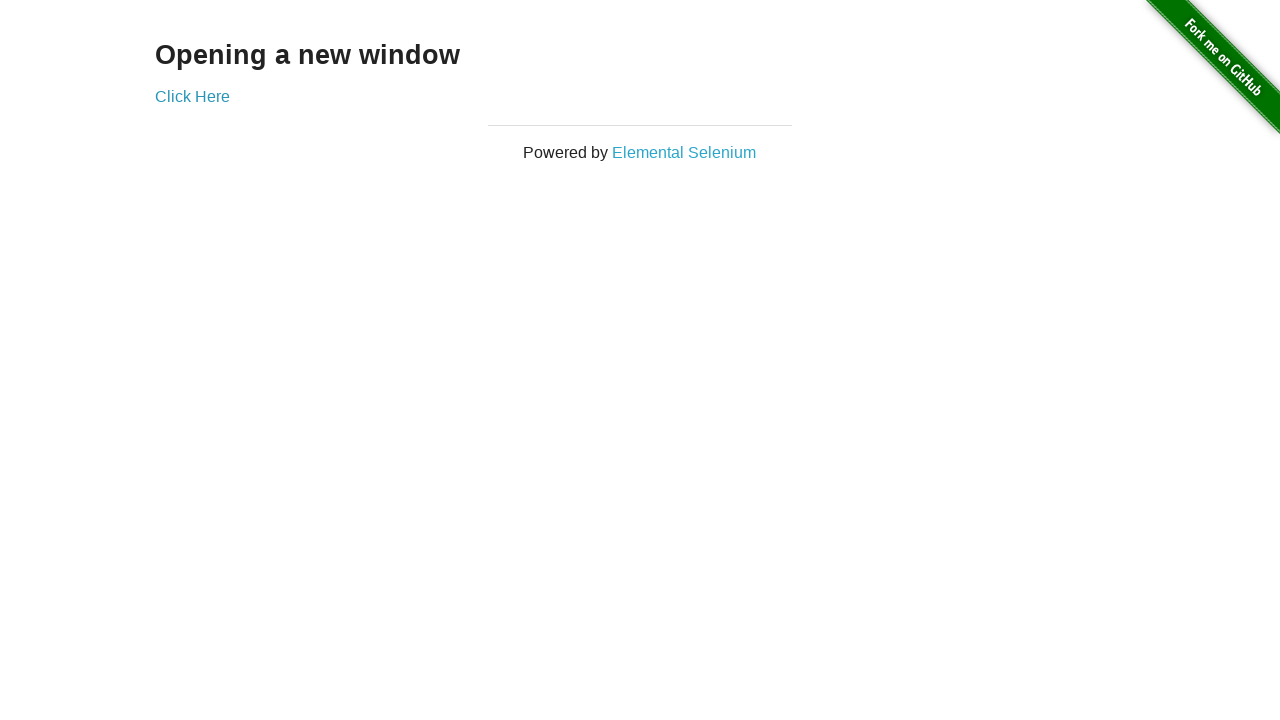

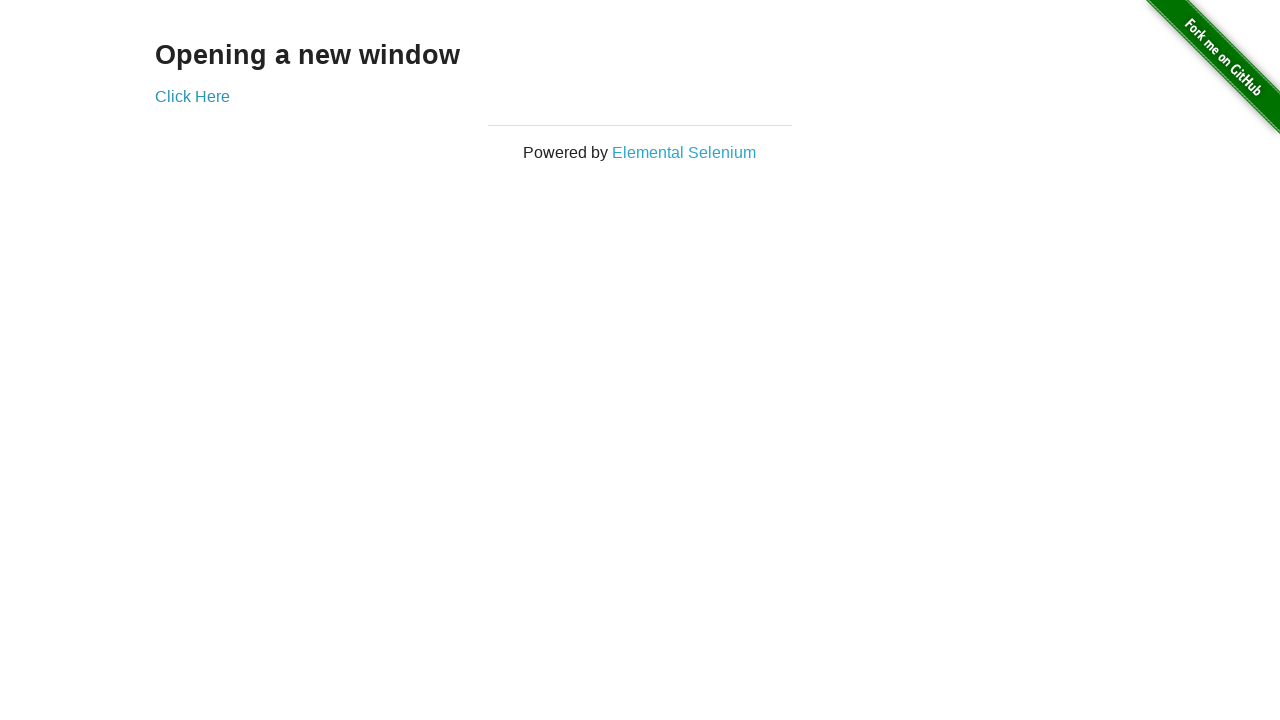